Tests progress bar functionality by clicking the start button and waiting for the progress to reach 100%.

Starting URL: https://demoqa.com/progress-bar

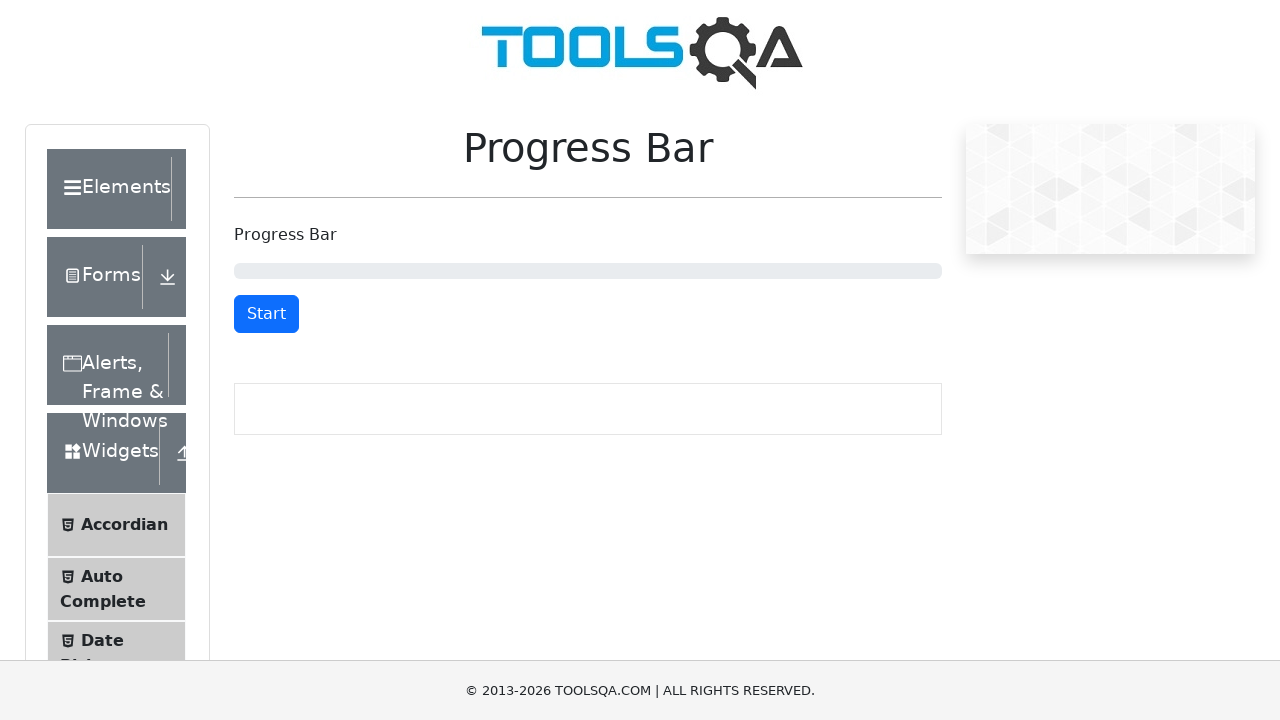

Clicked start button to begin progress bar at (266, 314) on #startStopButton
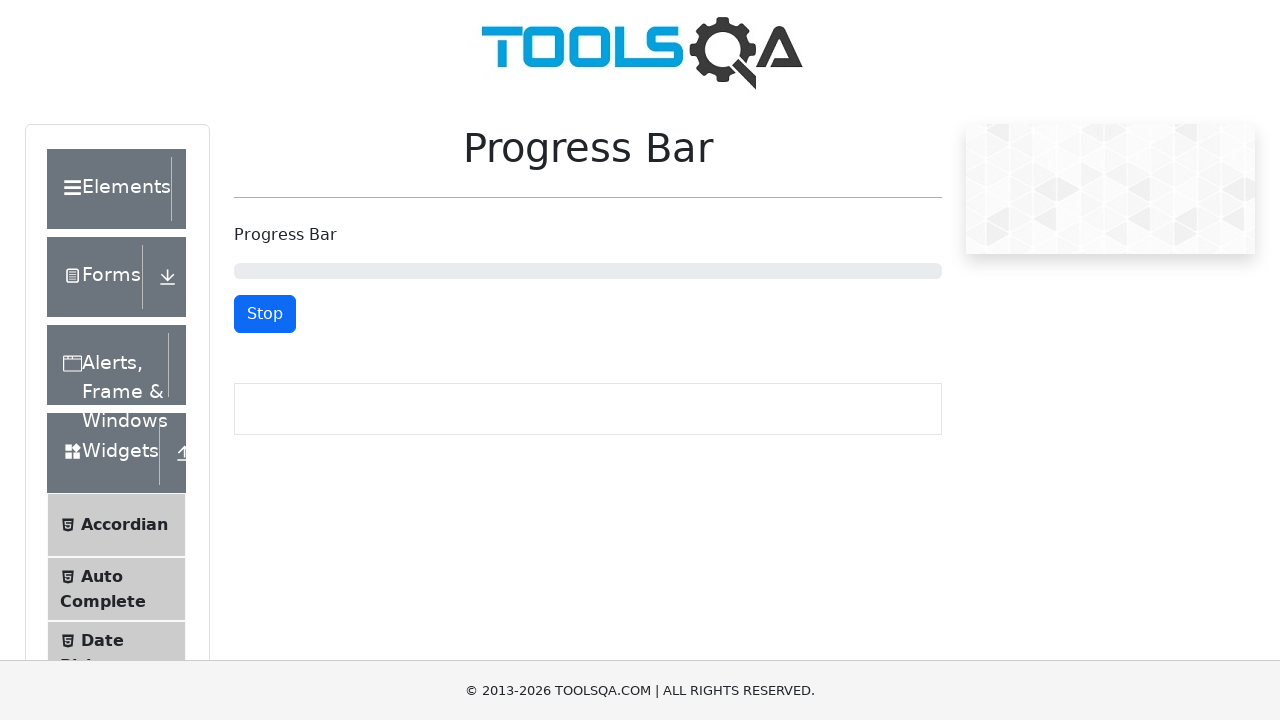

Progress bar reached 100% completion
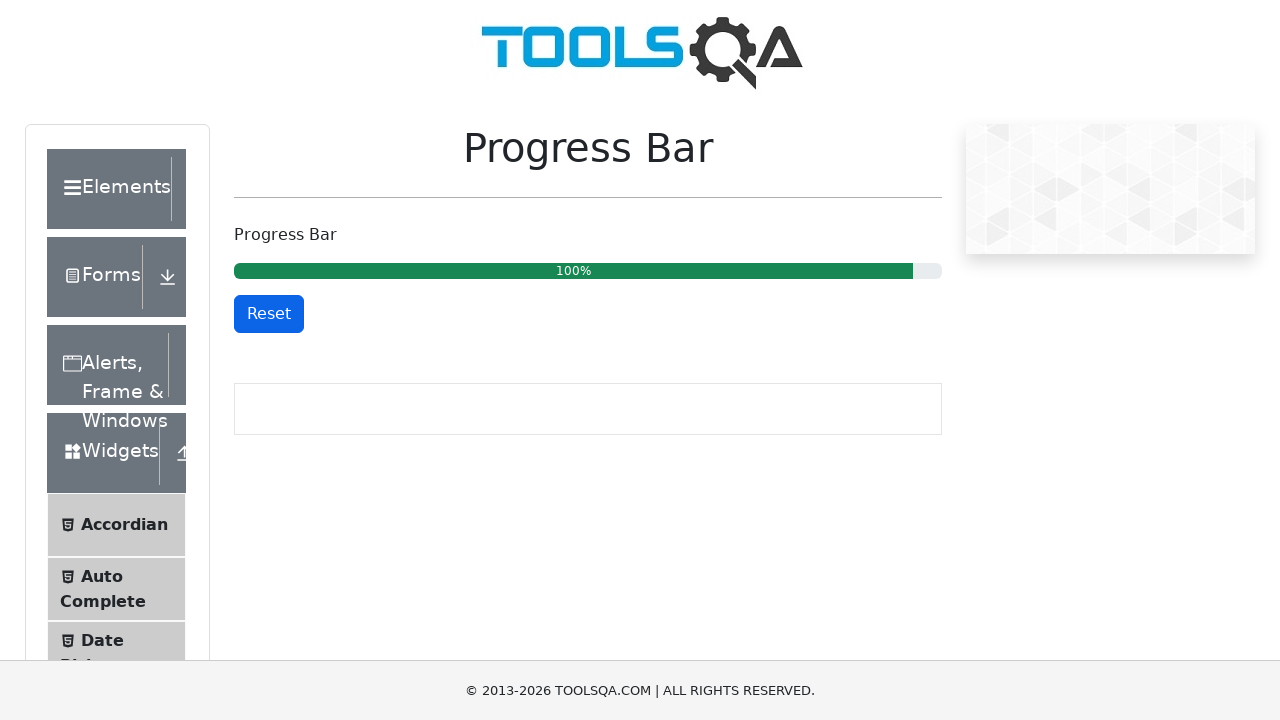

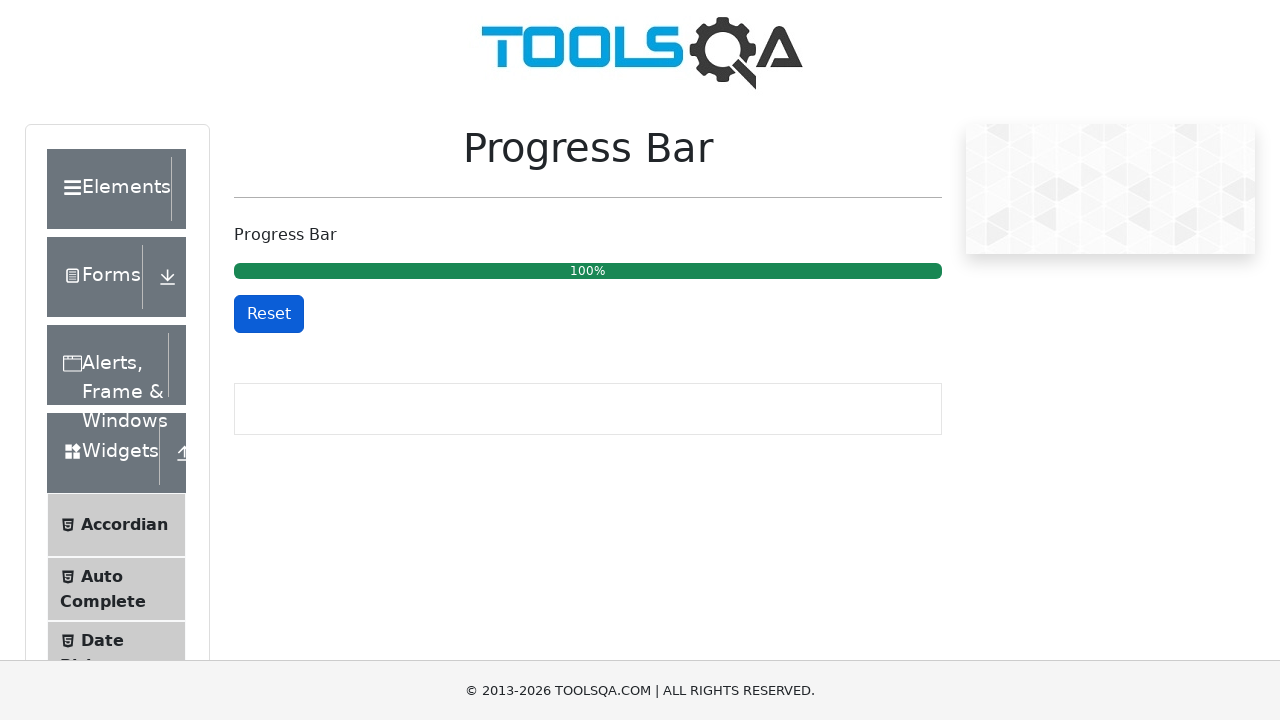